Opens the Dell website homepage and maximizes the browser window to verify the site loads correctly.

Starting URL: https://www.dell.com/

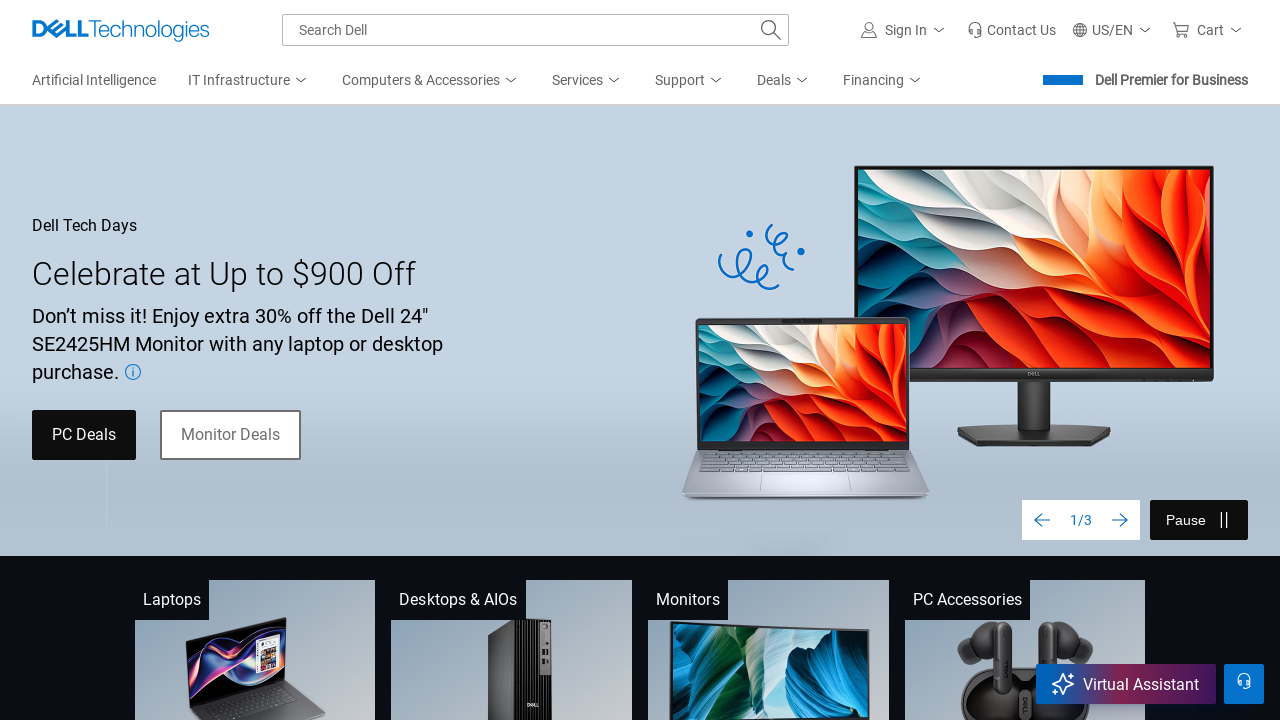

Dell homepage DOM content loaded
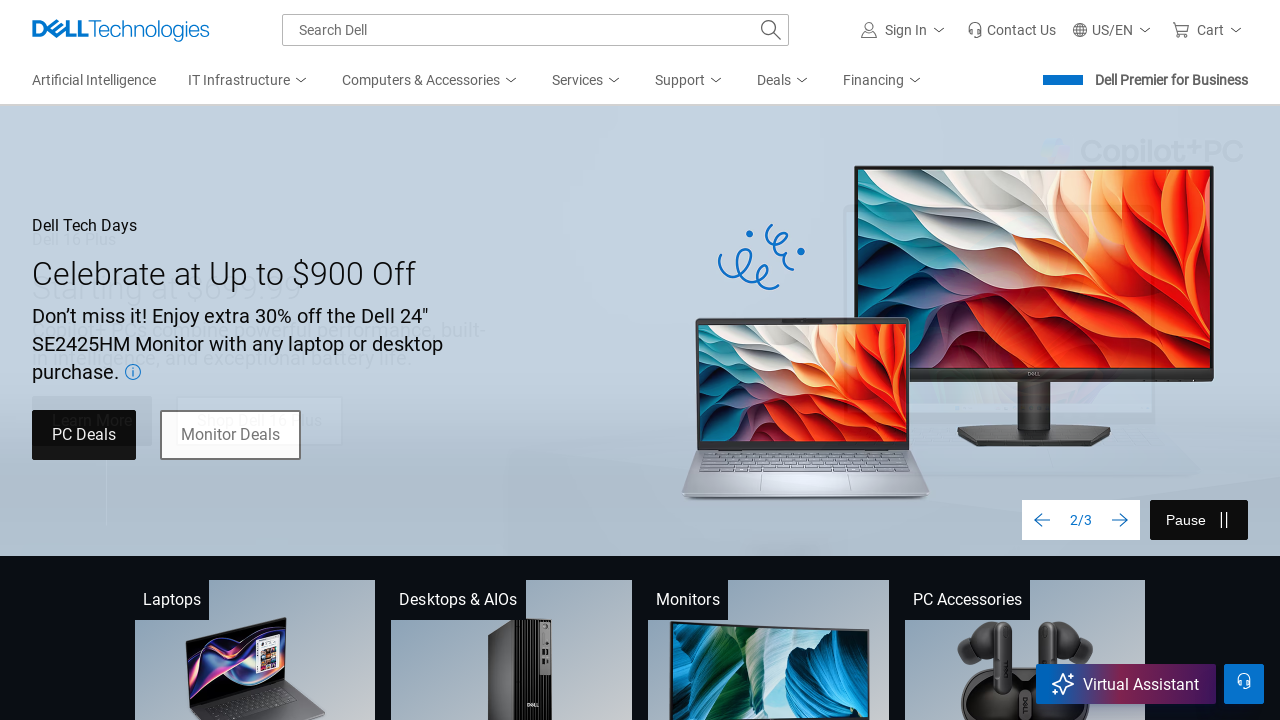

Body element loaded on Dell homepage
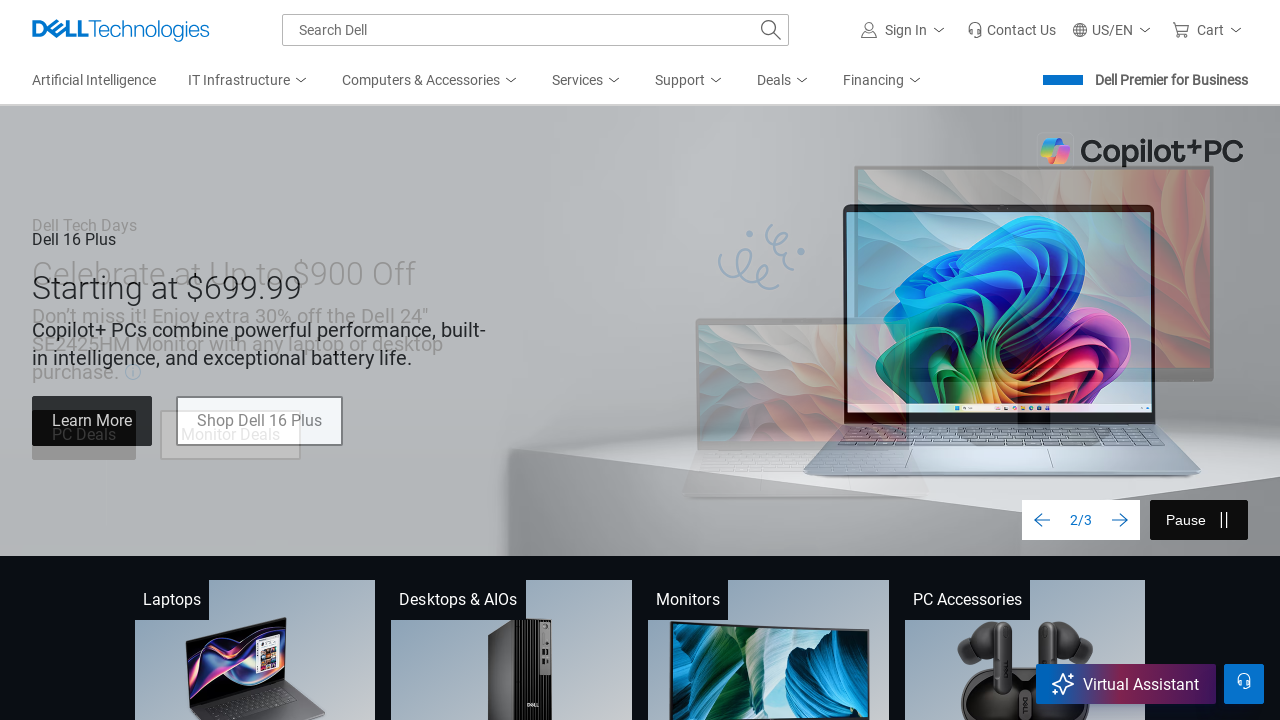

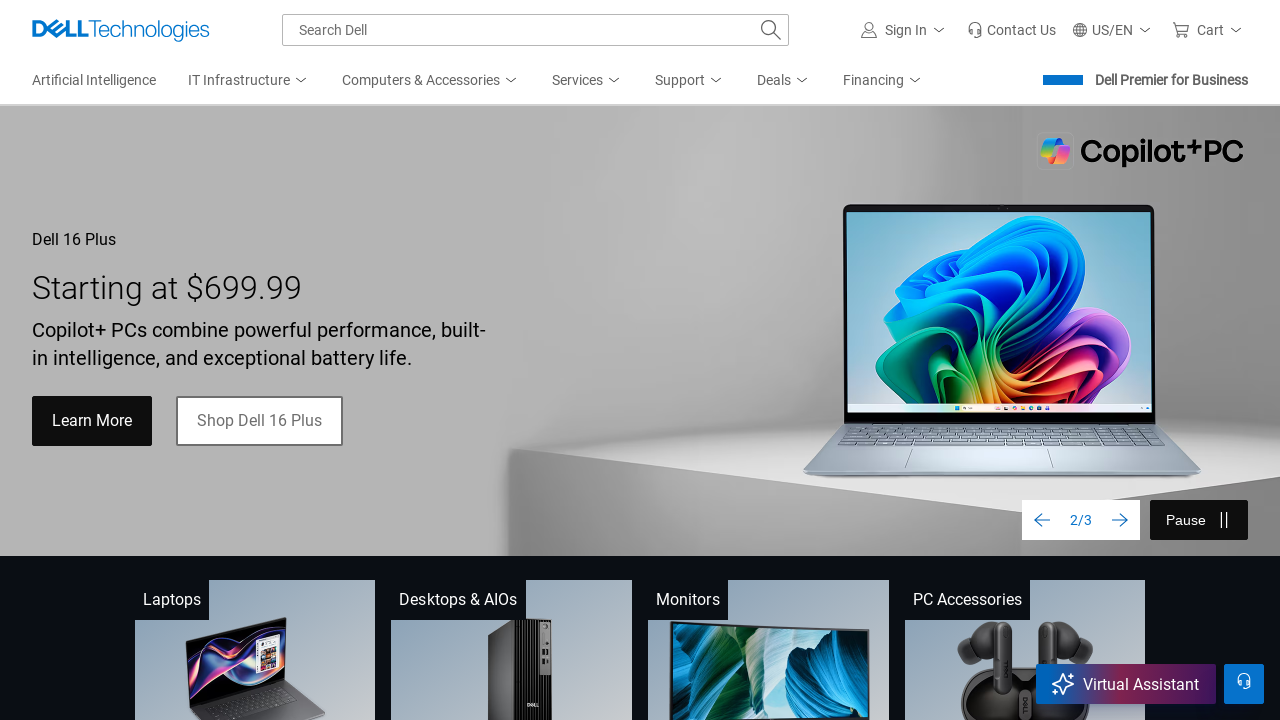